Tests adding Nokia Lumia 1520 phone to cart by clicking the Phones category, selecting the second phone, and clicking add to cart

Starting URL: https://www.demoblaze.com/

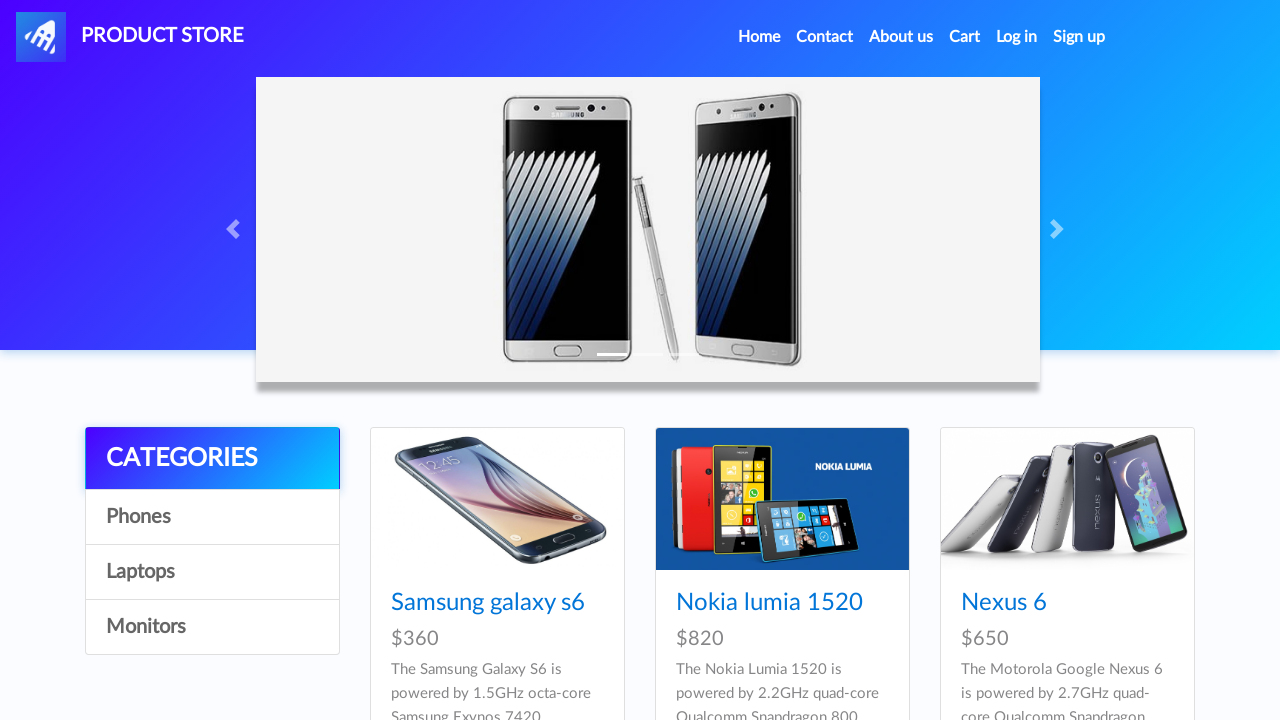

Clicked on Phones category at (212, 517) on #itemc
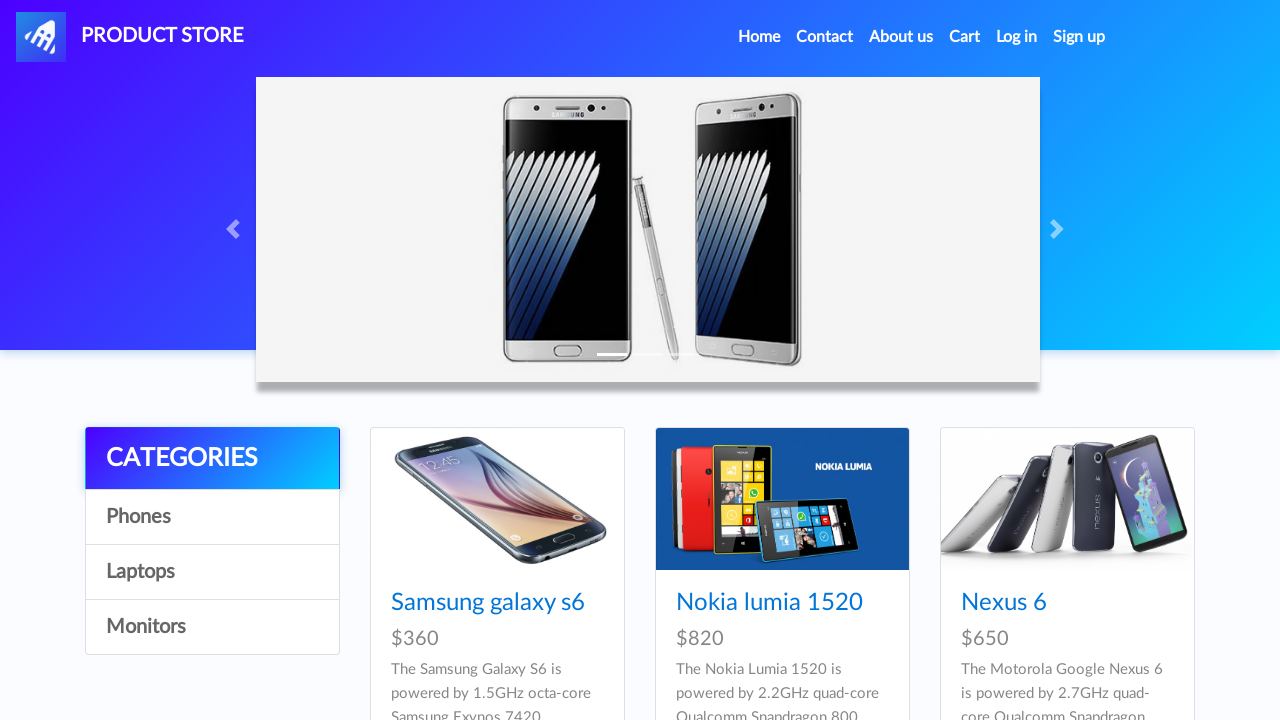

Waited for Nokia Lumia 1520 product to load
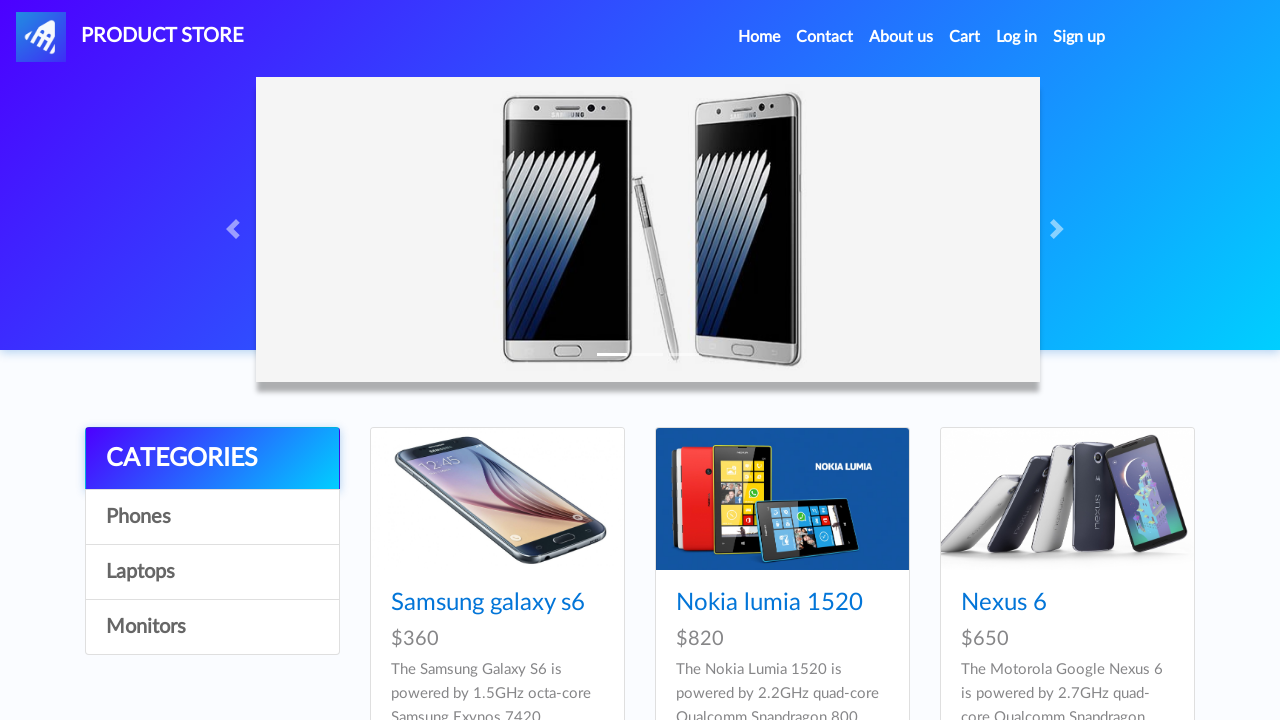

Clicked on Nokia Lumia 1520 (second phone in category) at (769, 603) on #tbodyid > div:nth-child(2) > div > div > h4 > a
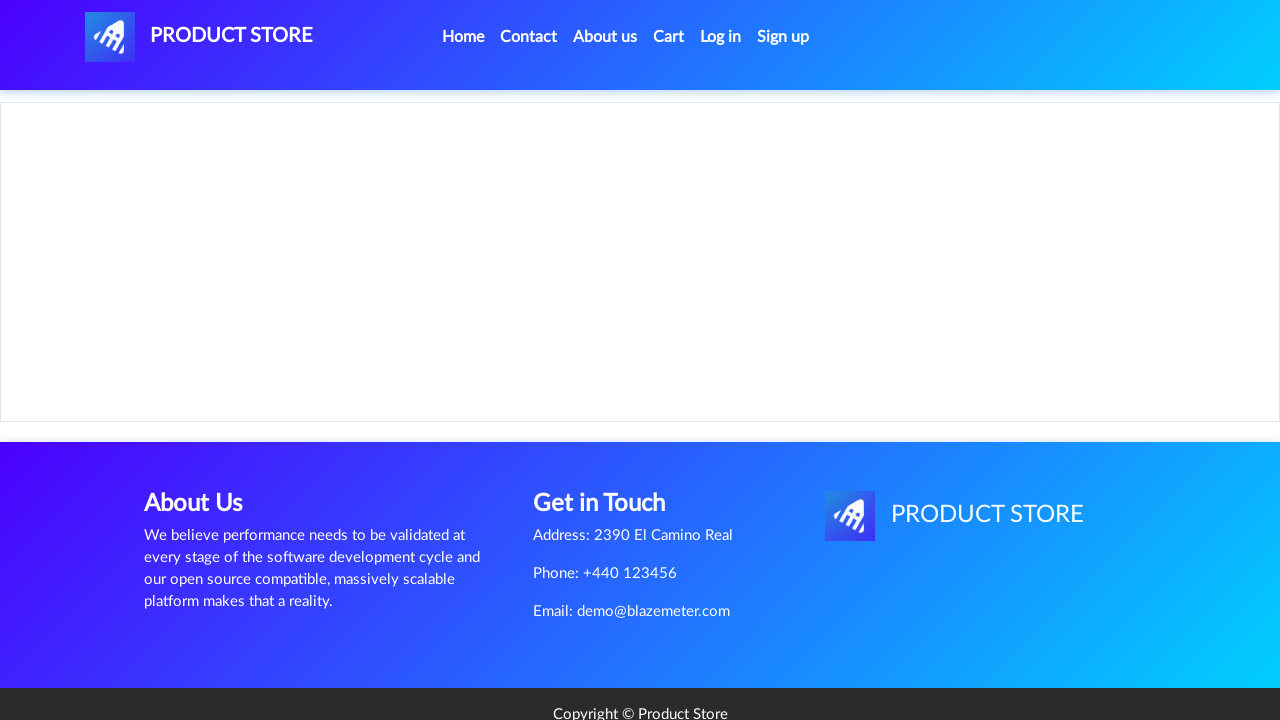

Waited for Add to cart button to load
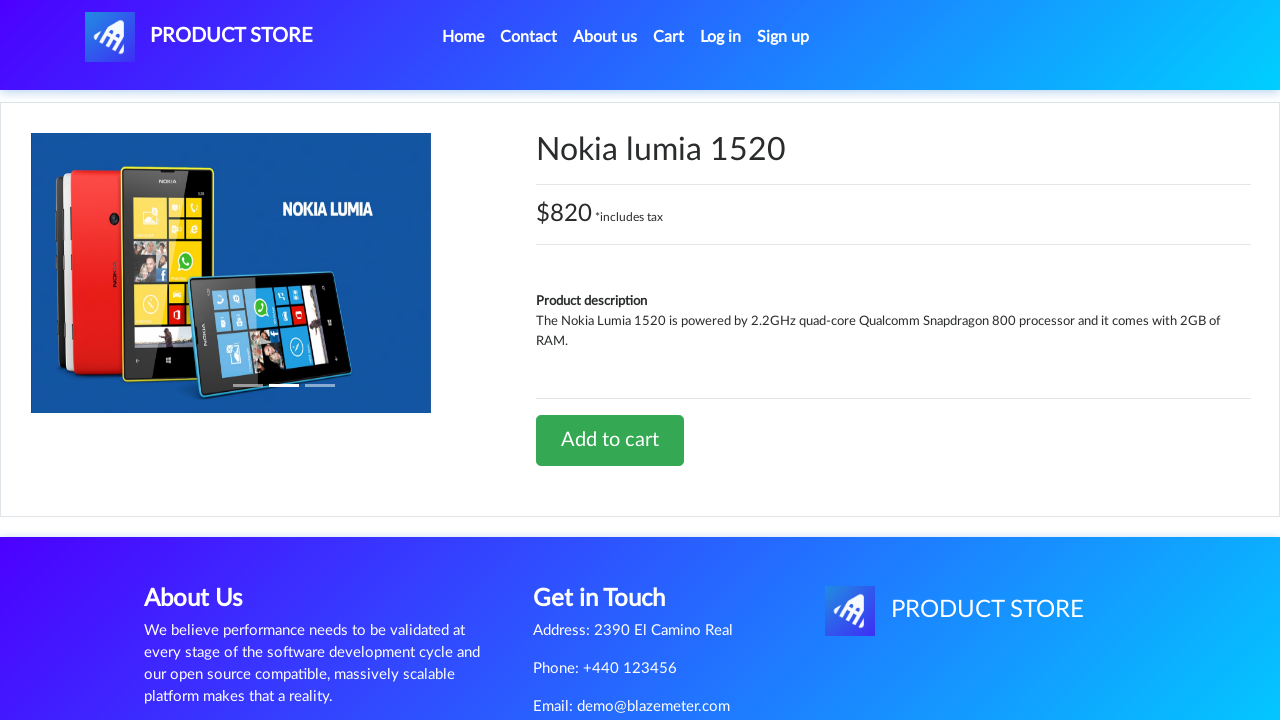

Clicked Add to cart button to add Nokia Lumia 1520 to cart at (610, 440) on #tbodyid > div.row > div > a
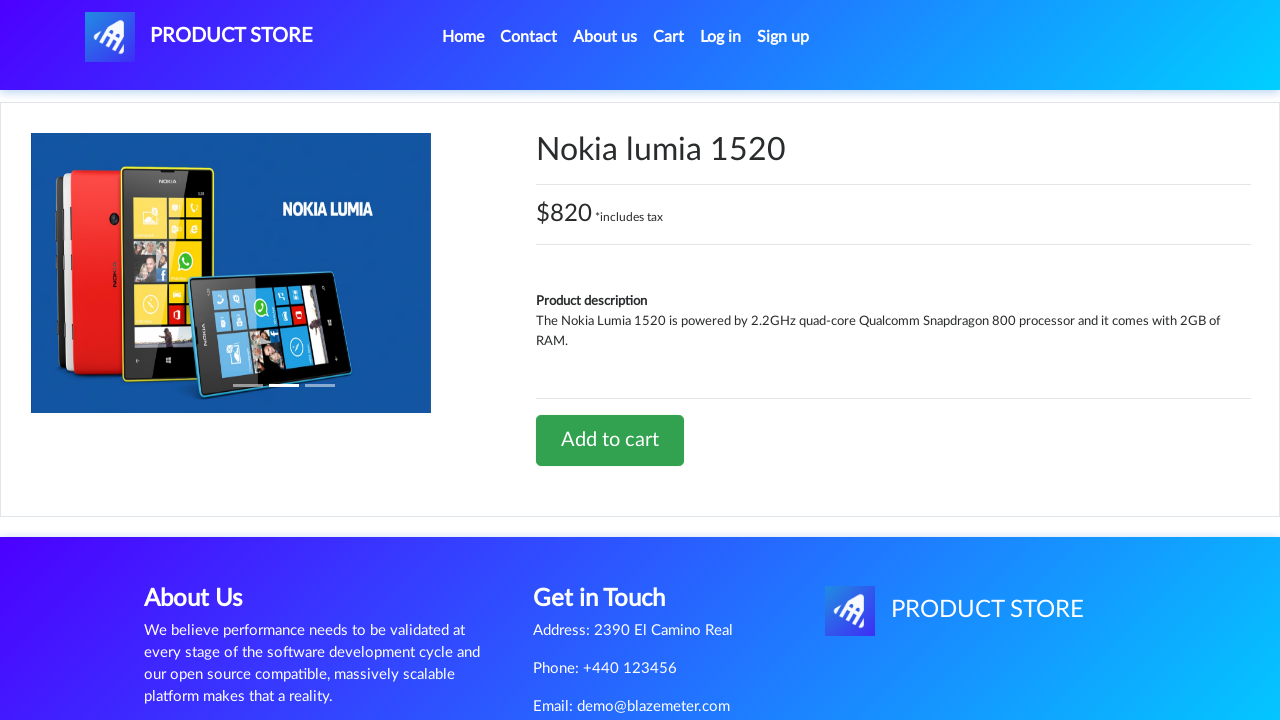

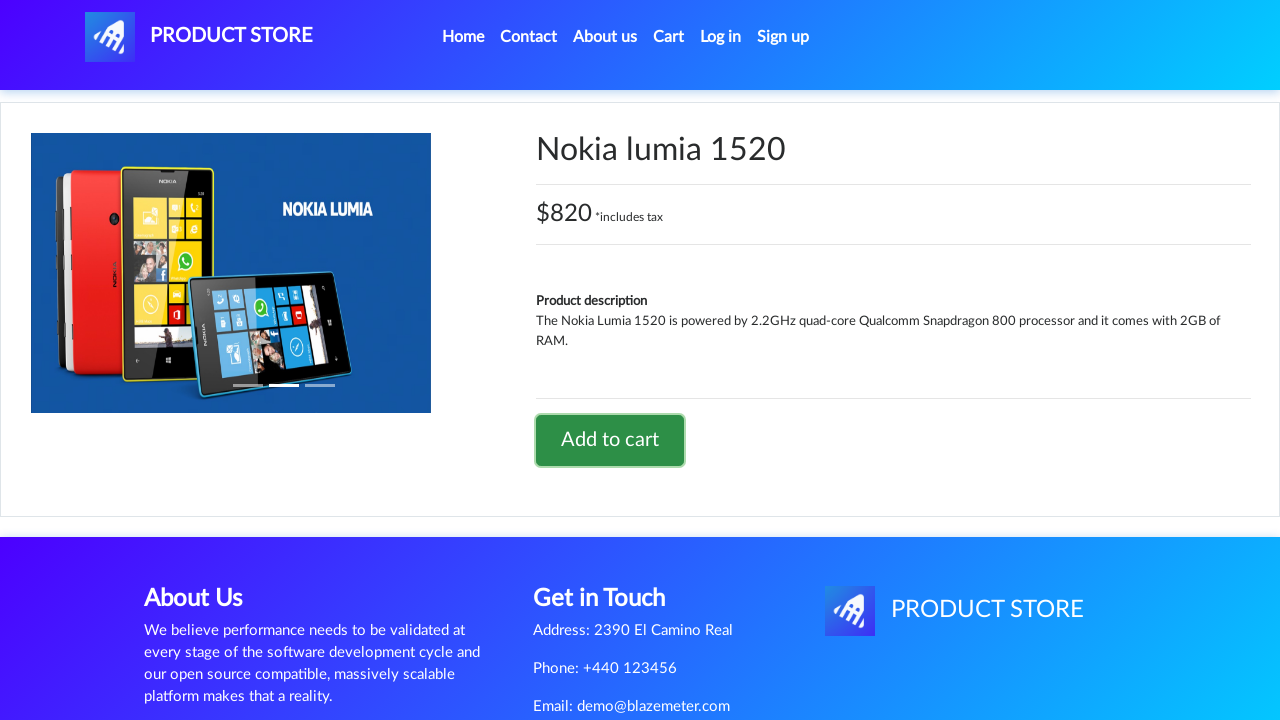